Tests form filling functionality by entering personal information including name, email, phone, address, selecting gender, days of the week, country, color, and picking a date.

Starting URL: https://testautomationpractice.blogspot.com/

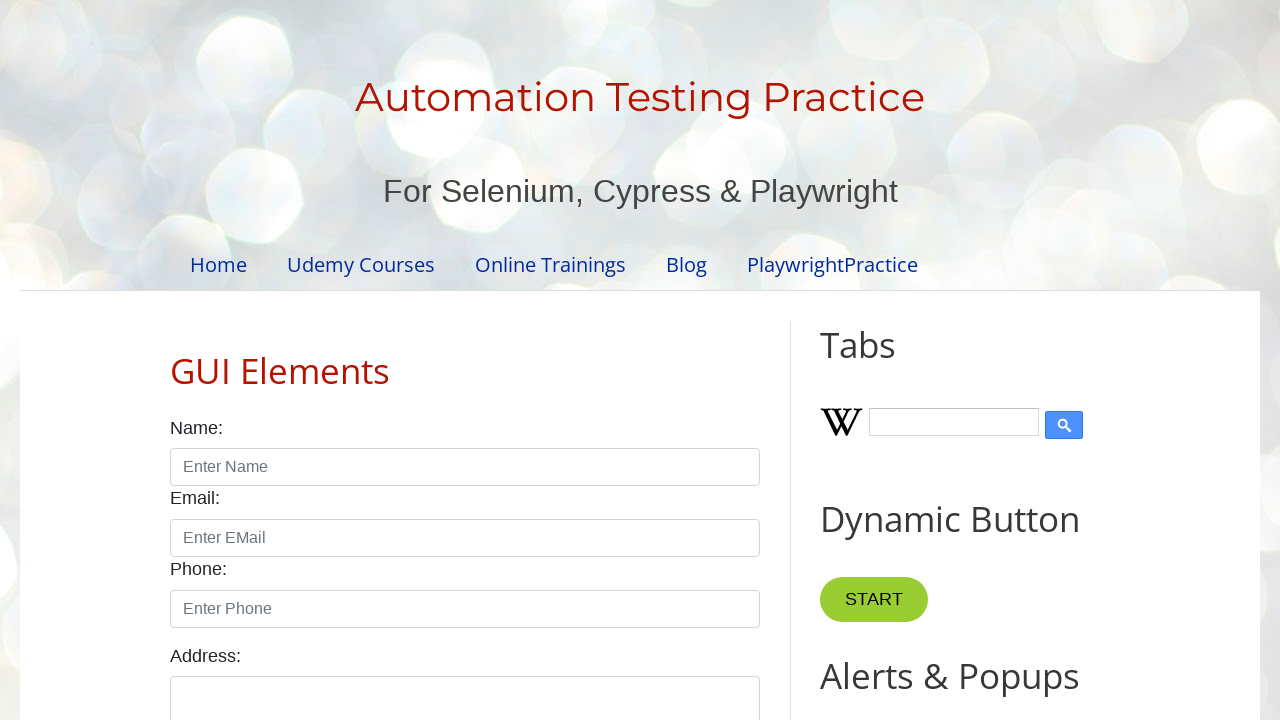

Filled name field with 'Sam' on [id="name"]
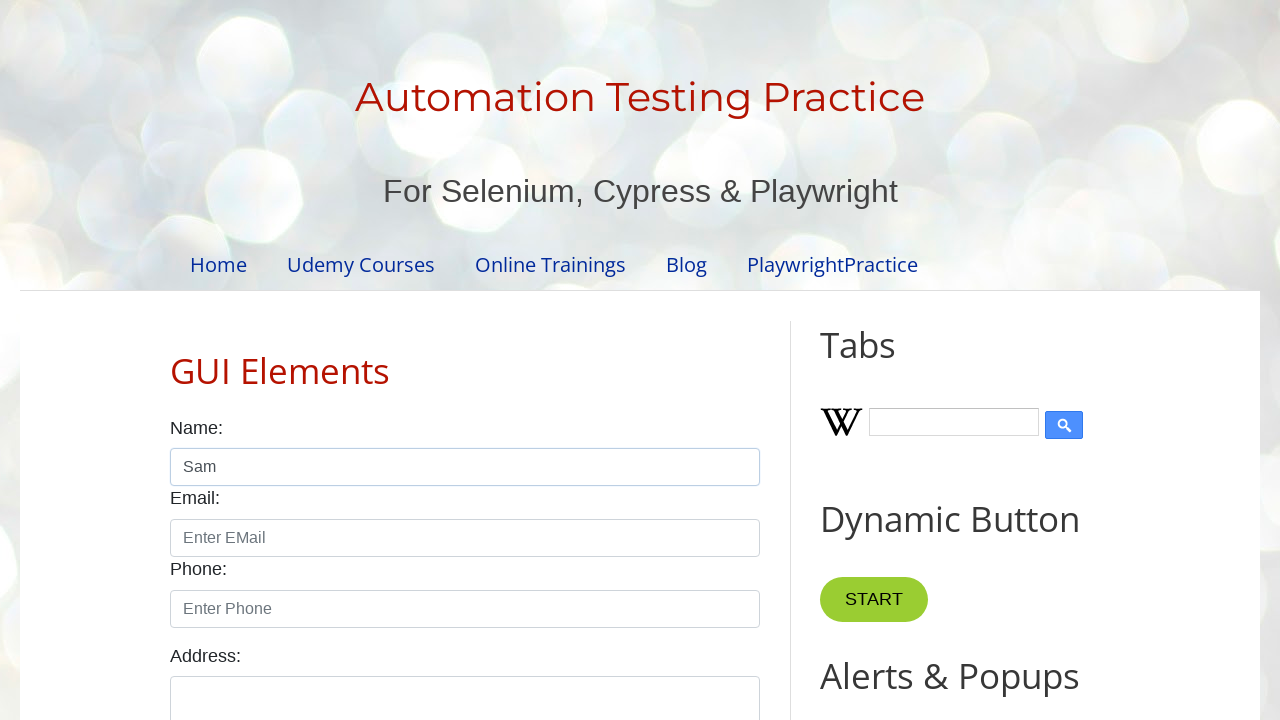

Filled email field with 'testsam@gmail.com' on #email
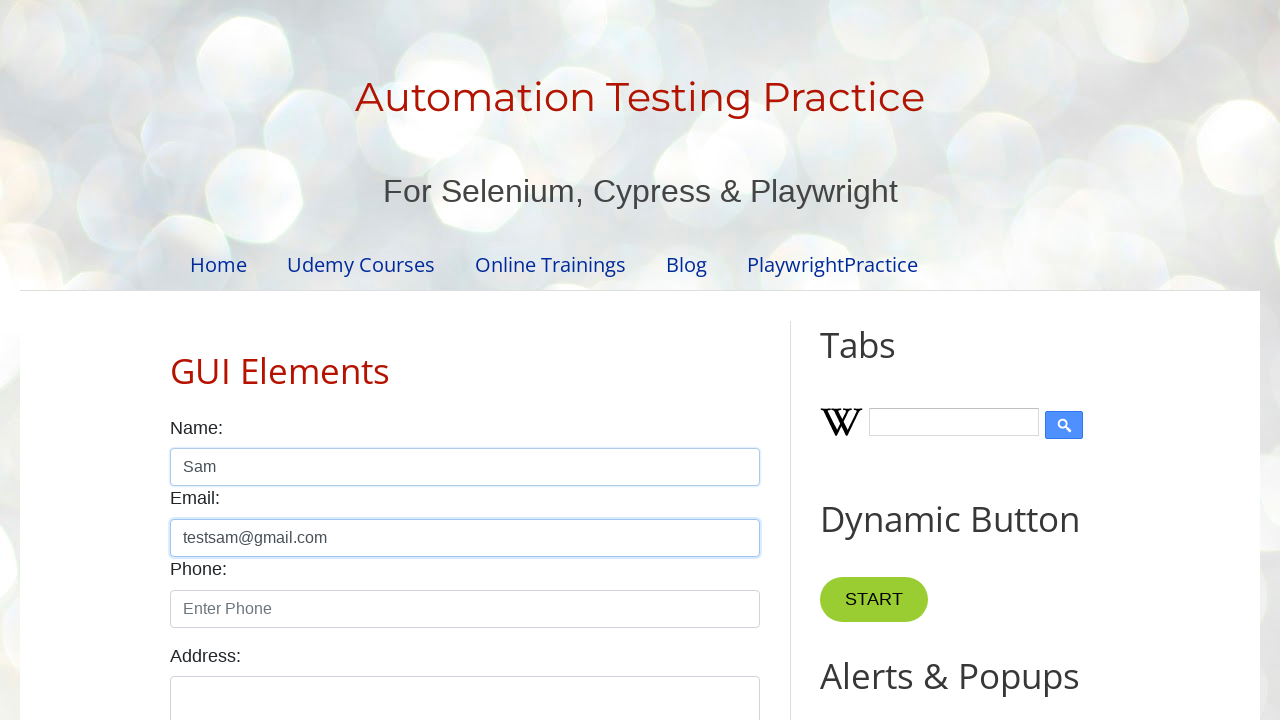

Filled phone field with '0400000000' on [id="phone"]
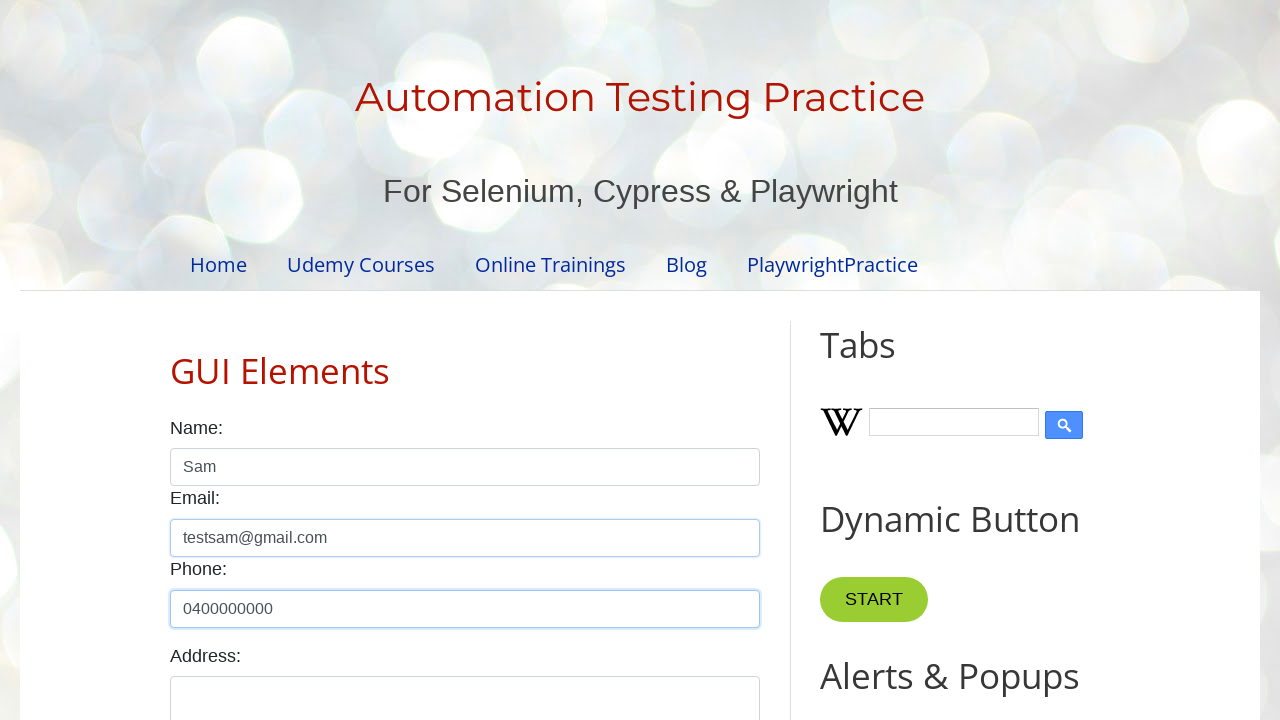

Filled address field with '15, Main Street, Melbourne, Australia' on [id="textarea"]
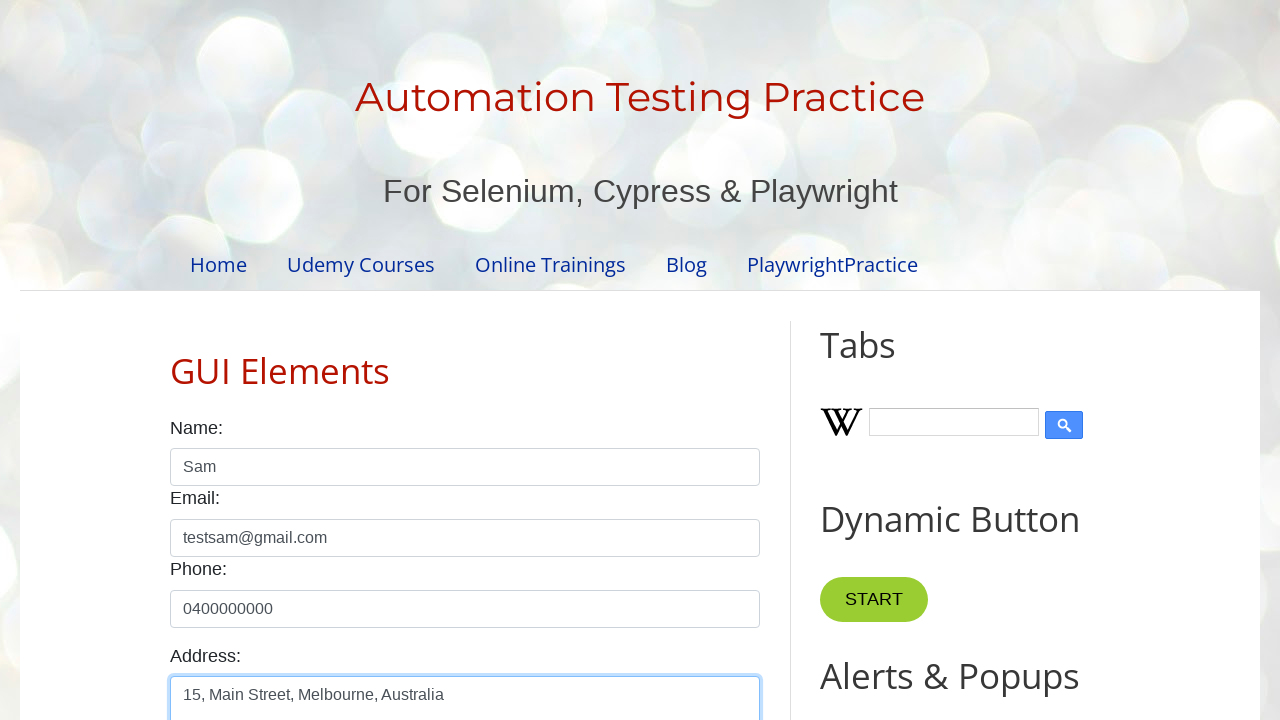

Selected male gender radio button at (176, 360) on #male
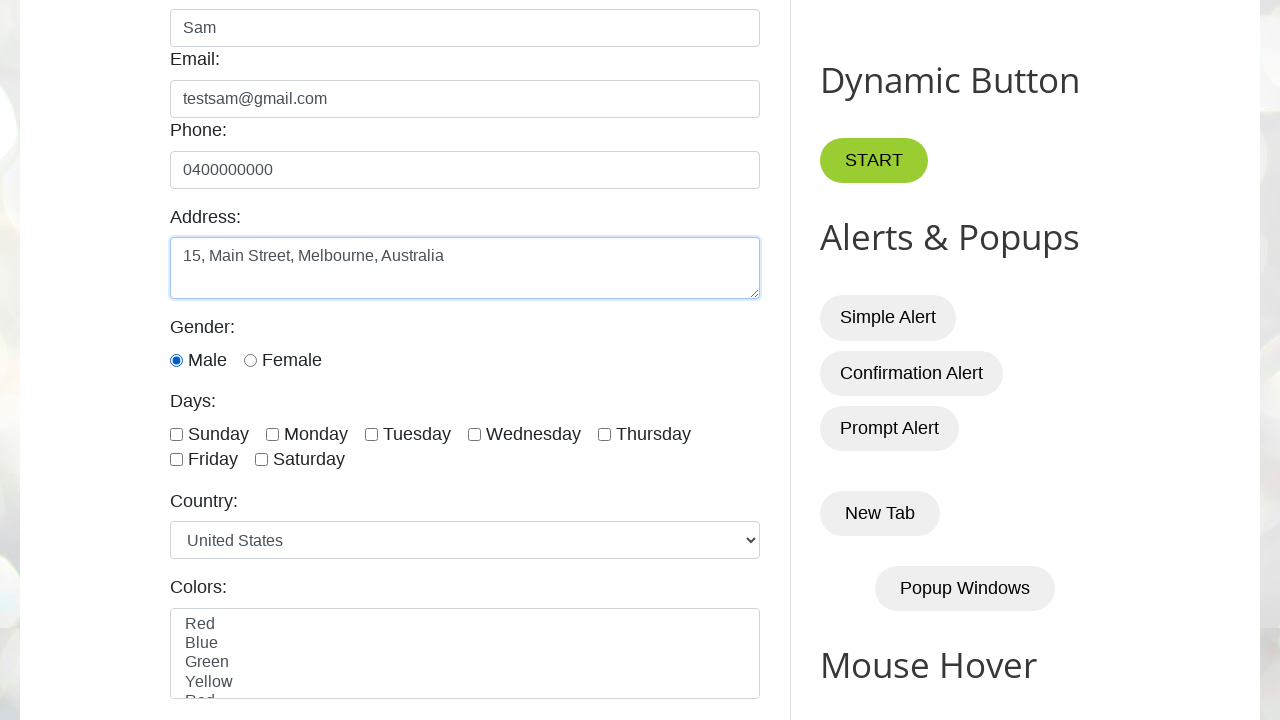

Checked Sunday checkbox at (176, 434) on [id="sunday"]
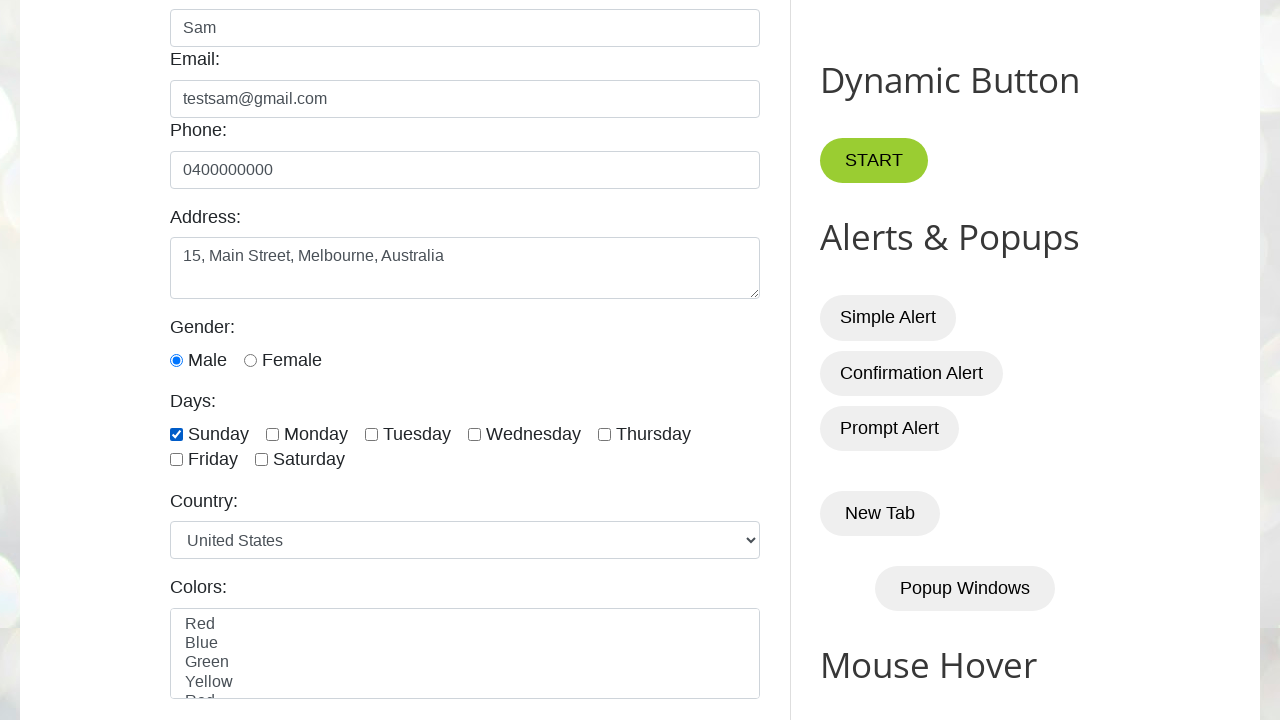

Checked Monday checkbox at (272, 434) on [id="monday"]
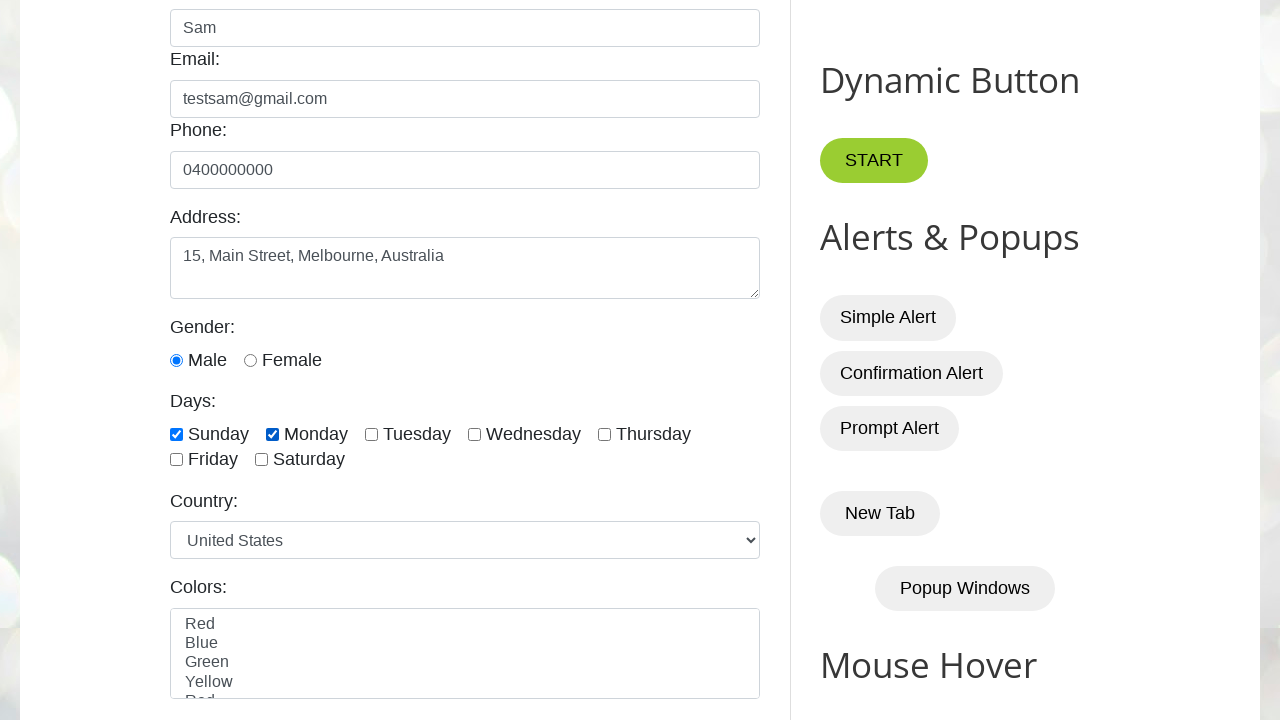

Checked Tuesday checkbox at (372, 434) on [id="tuesday"]
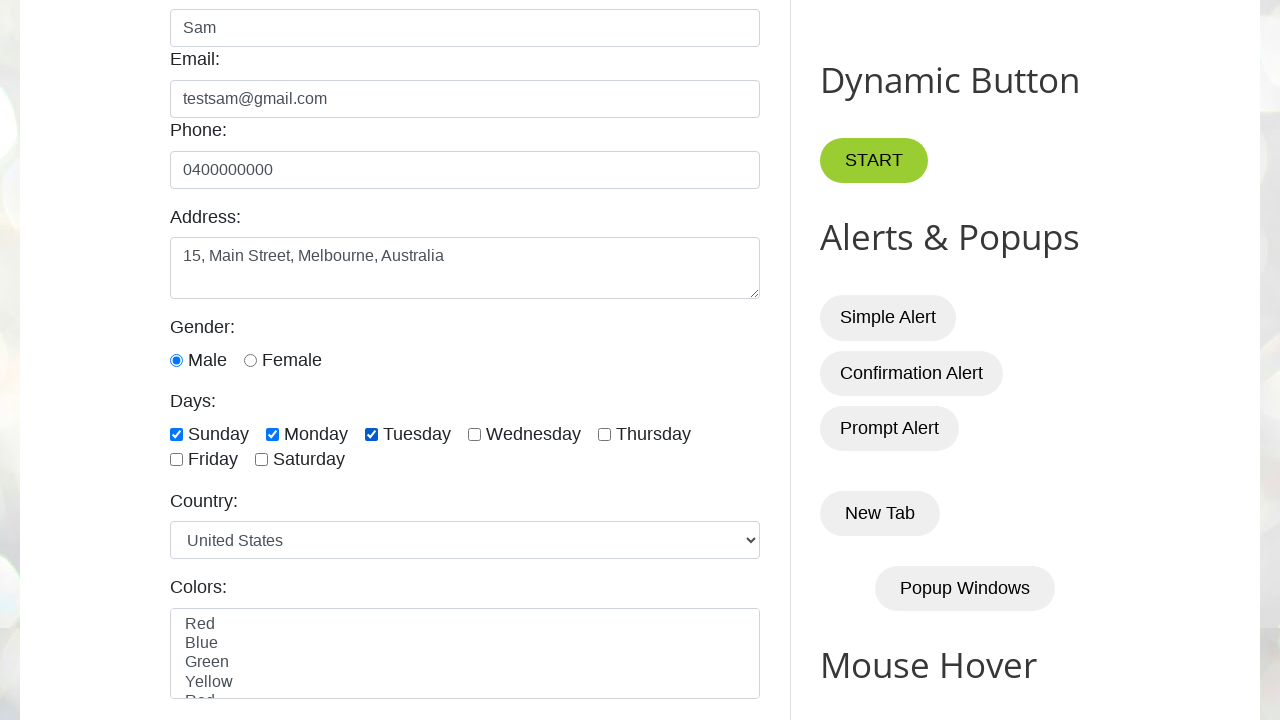

Checked Wednesday checkbox at (474, 434) on [id="wednesday"]
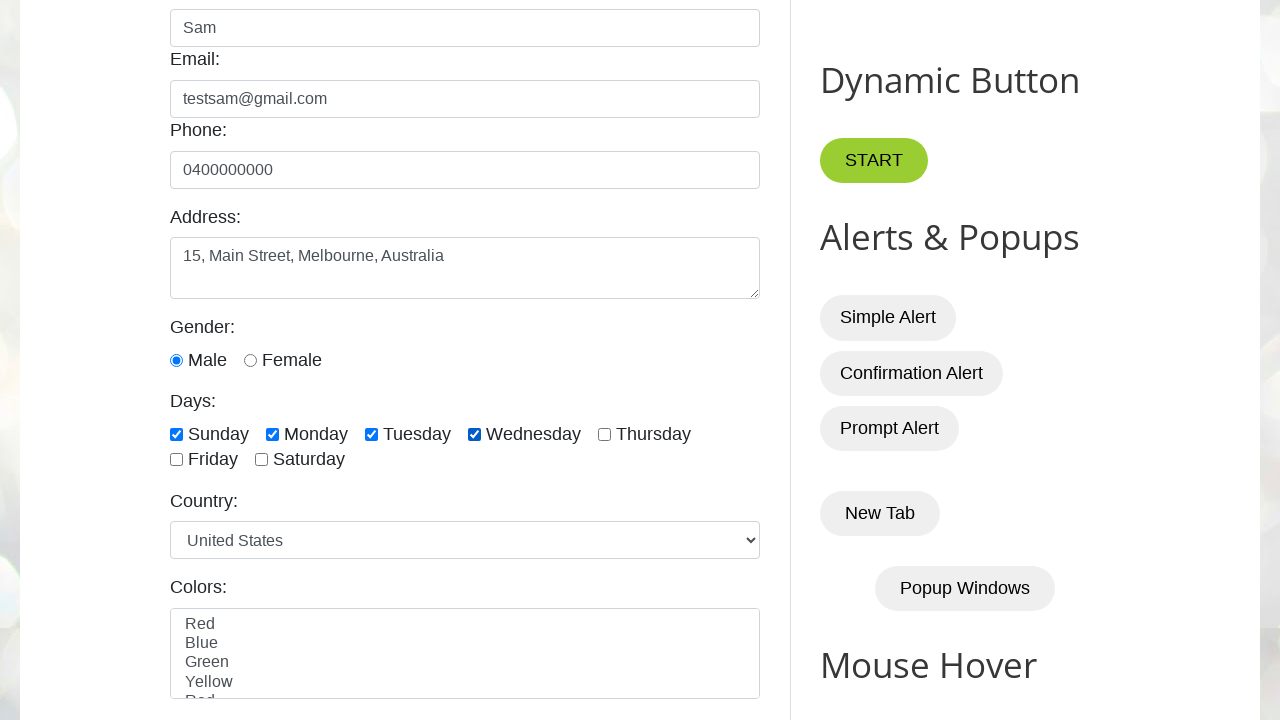

Selected 'USA' from country dropdown on [id="country"]
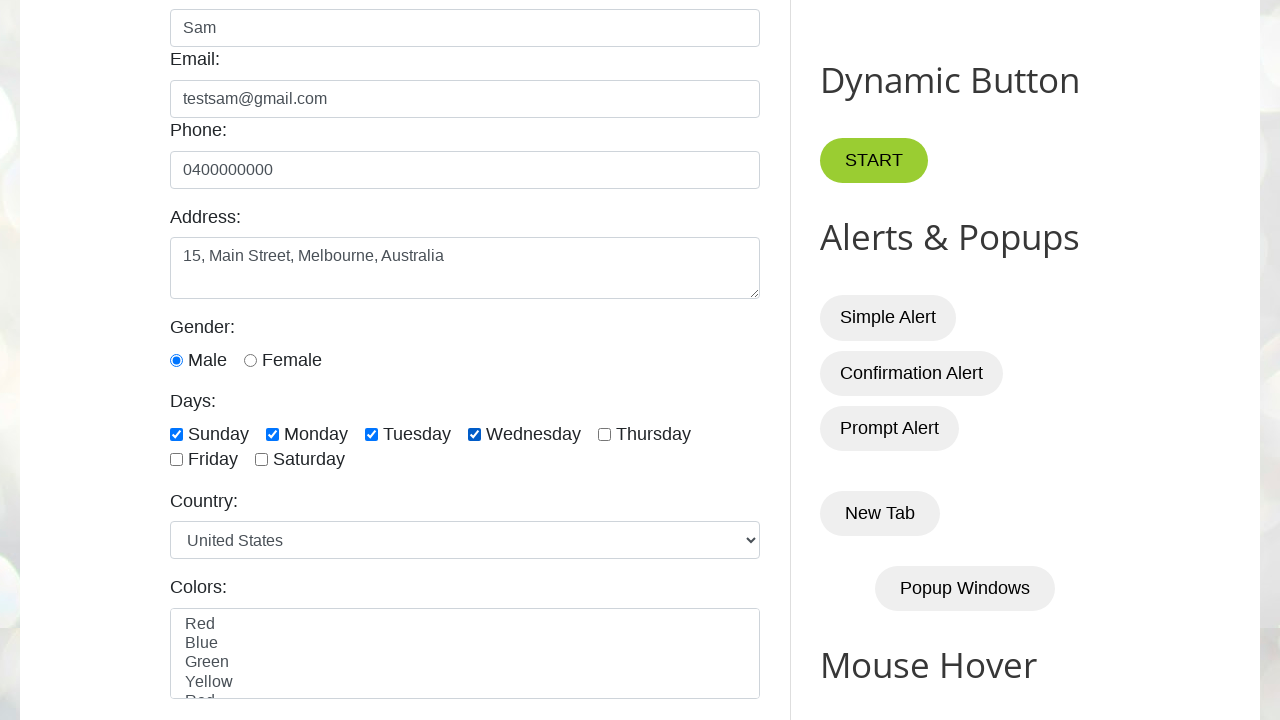

Selected 'green' from colors dropdown on [id="colors"]
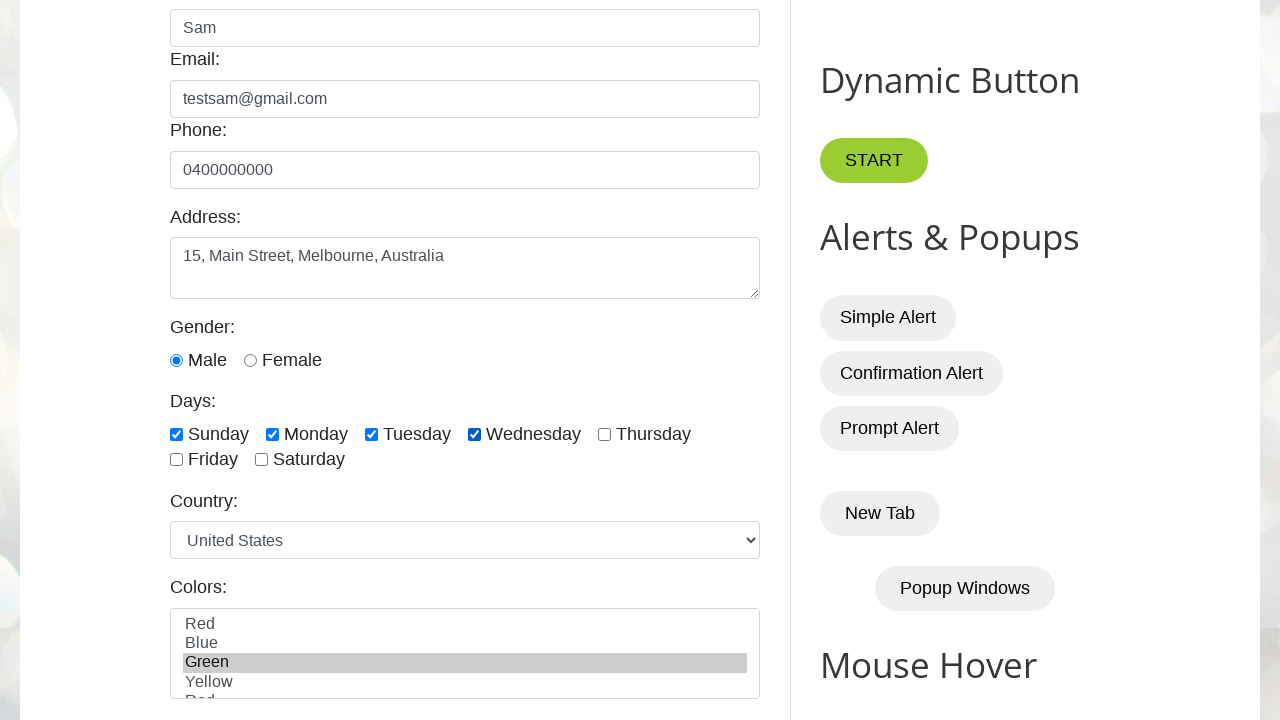

Clicked on datepicker field to open calendar at (515, 360) on [id="datepicker"]
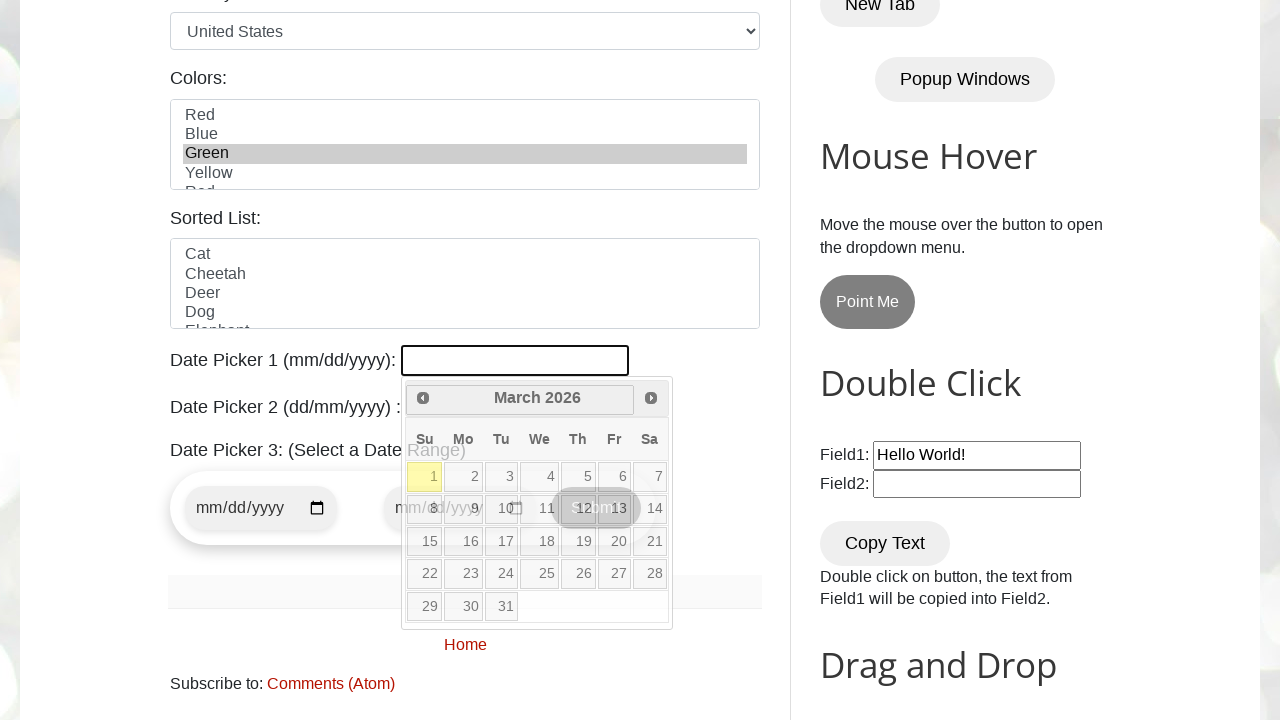

Selected date 29 from calendar at (425, 606) on xpath=//a[normalize-space()="29"]
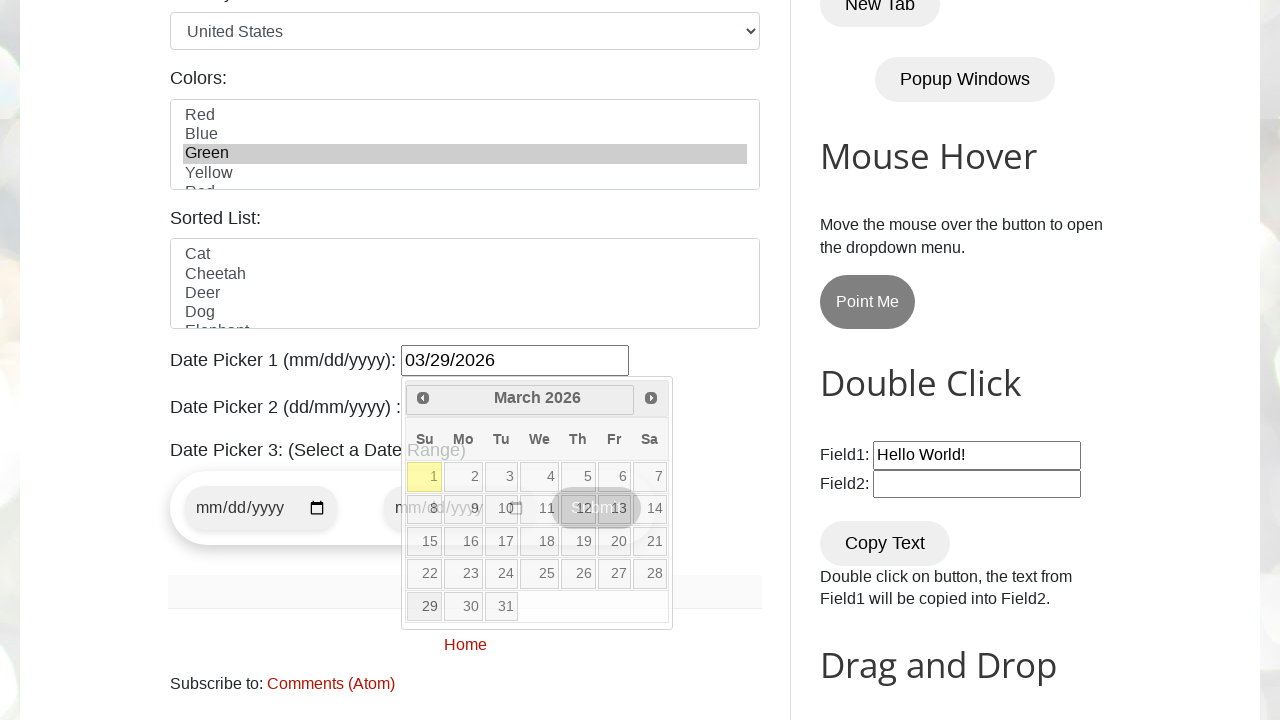

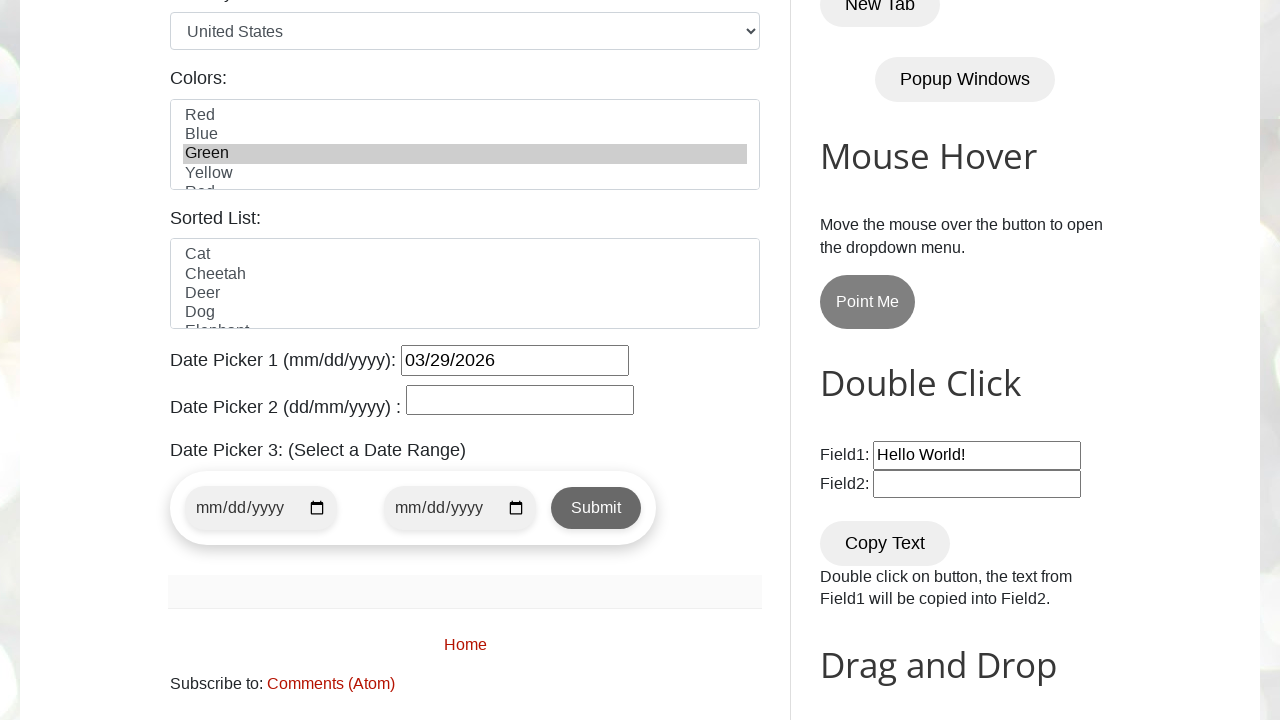